Tests iframe interactions including switching between frames, clicking buttons inside frames, and navigating nested frames on the LeafGround practice site

Starting URL: https://www.leafground.com/frame.xhtml

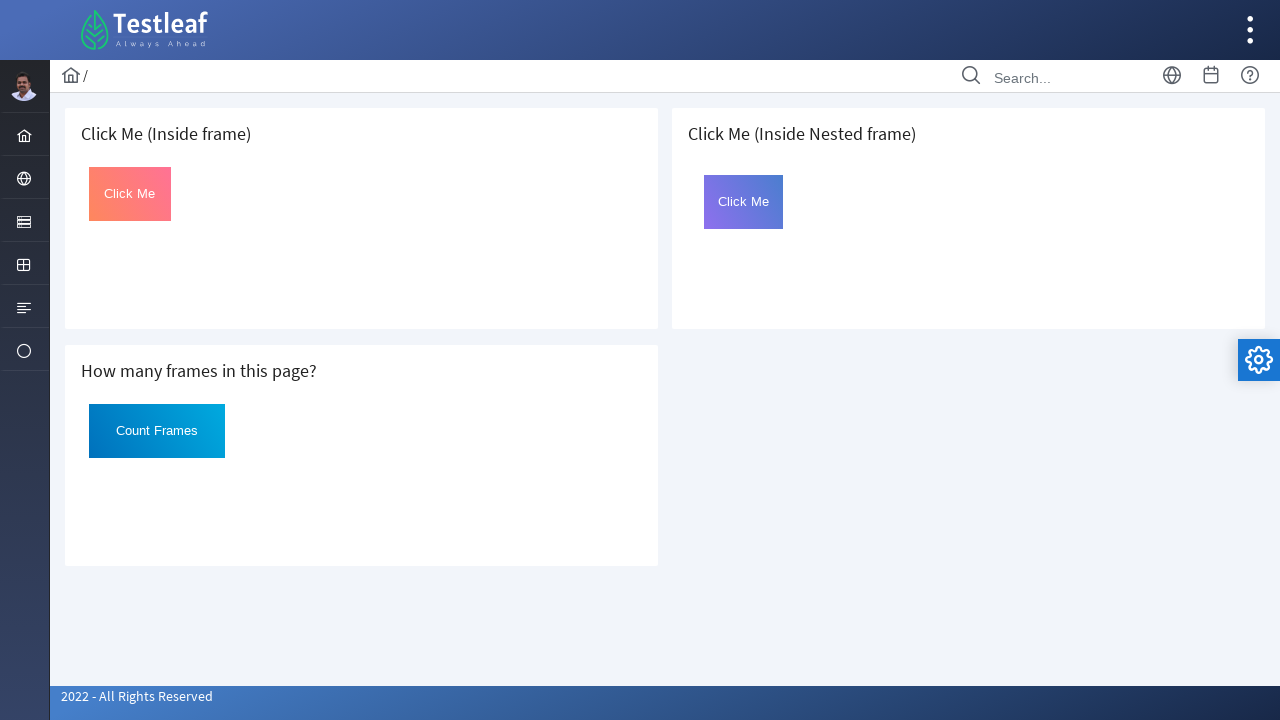

Counted total iframes on page: 3
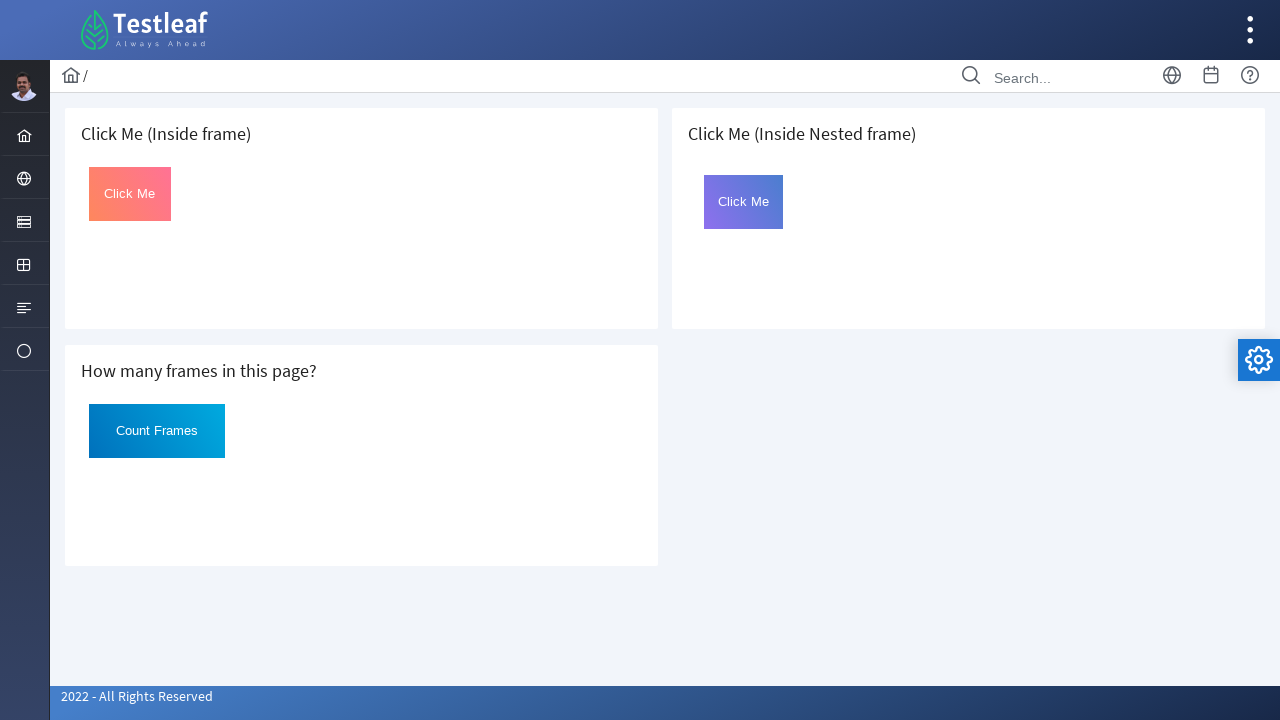

Located Frame 1 using xpath selector
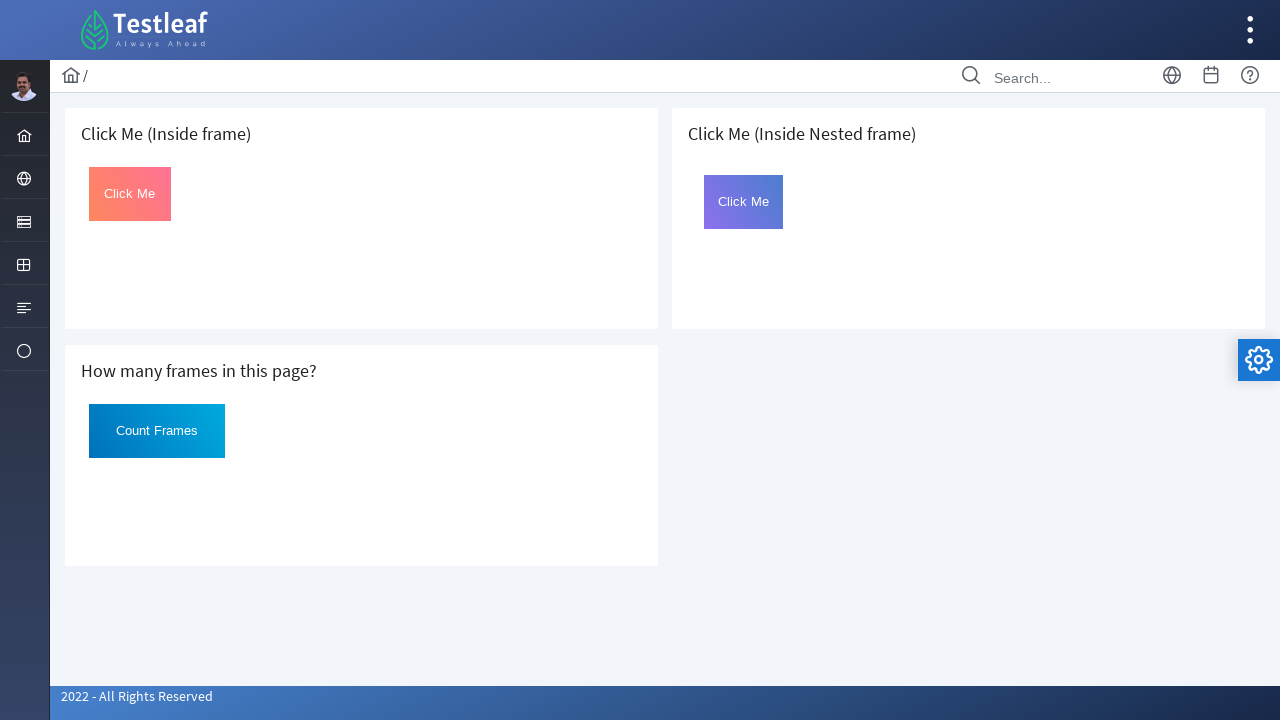

Clicked 'Click Me' button inside Frame 1 at (130, 194) on xpath=//h5[text()=' Click Me (Inside frame)']/following-sibling::iframe >> inter
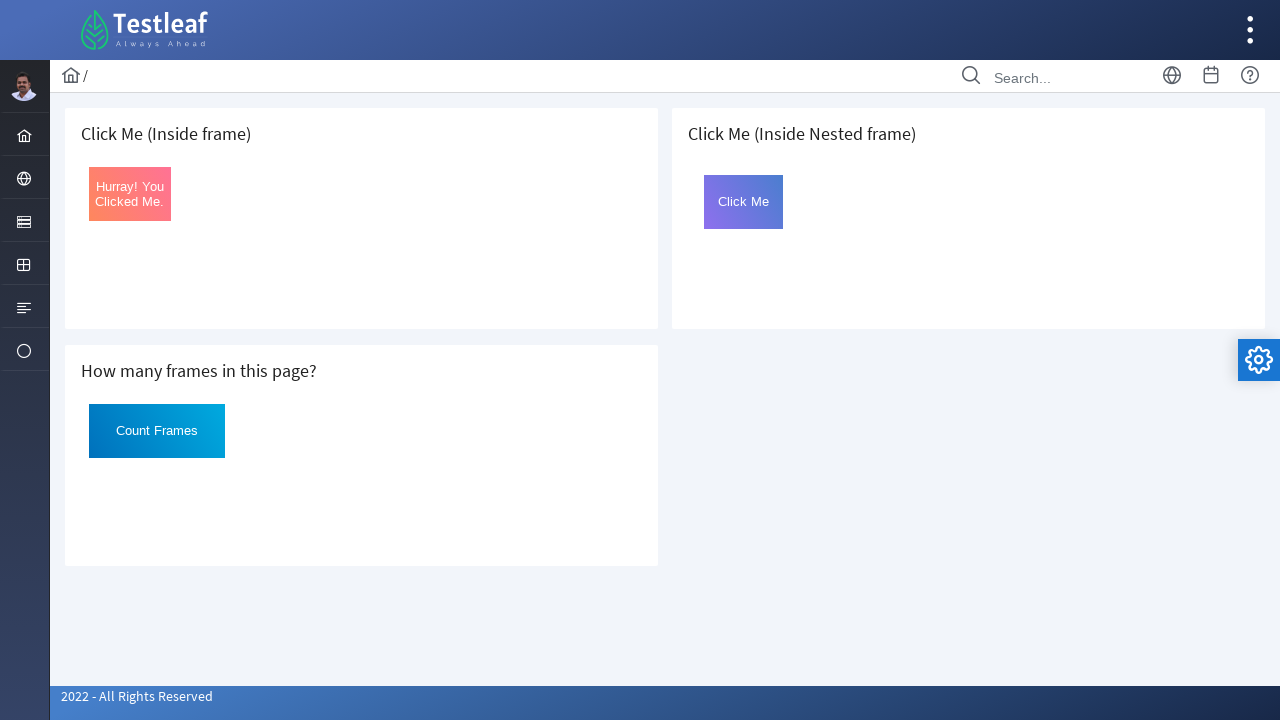

Counted iframes on page by tag name: 3
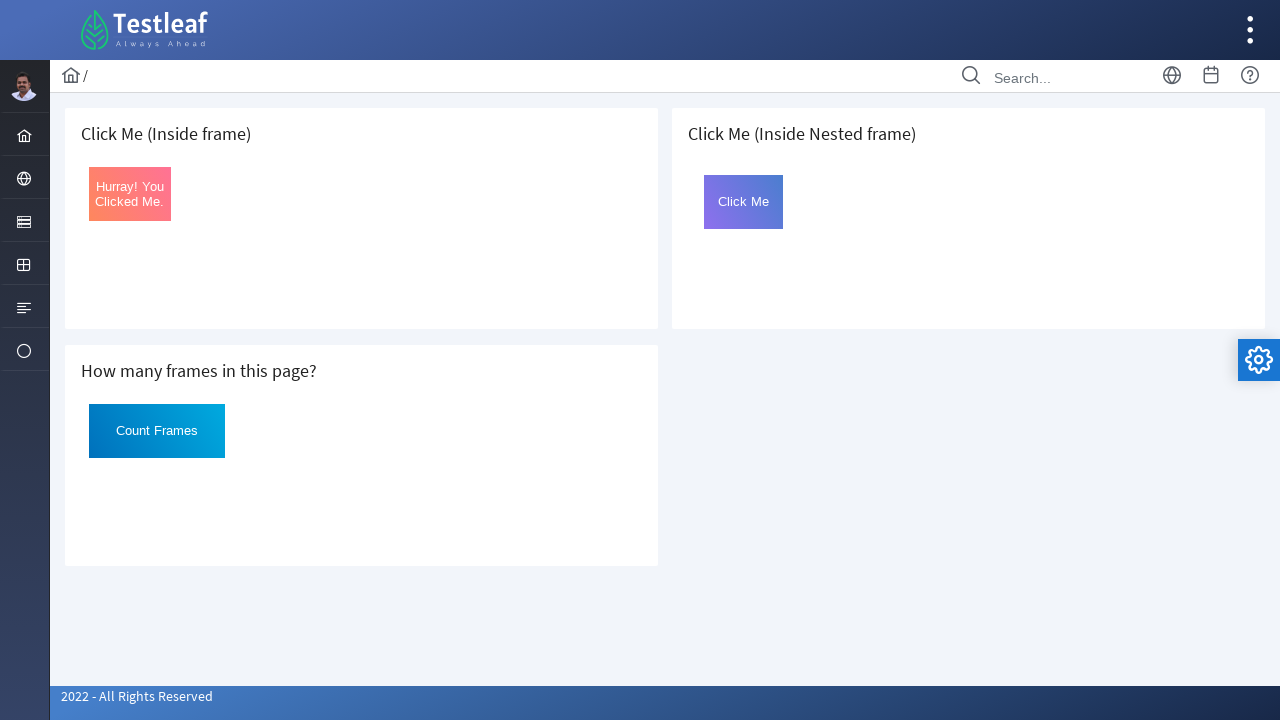

Located parent frame for nested iframe structure
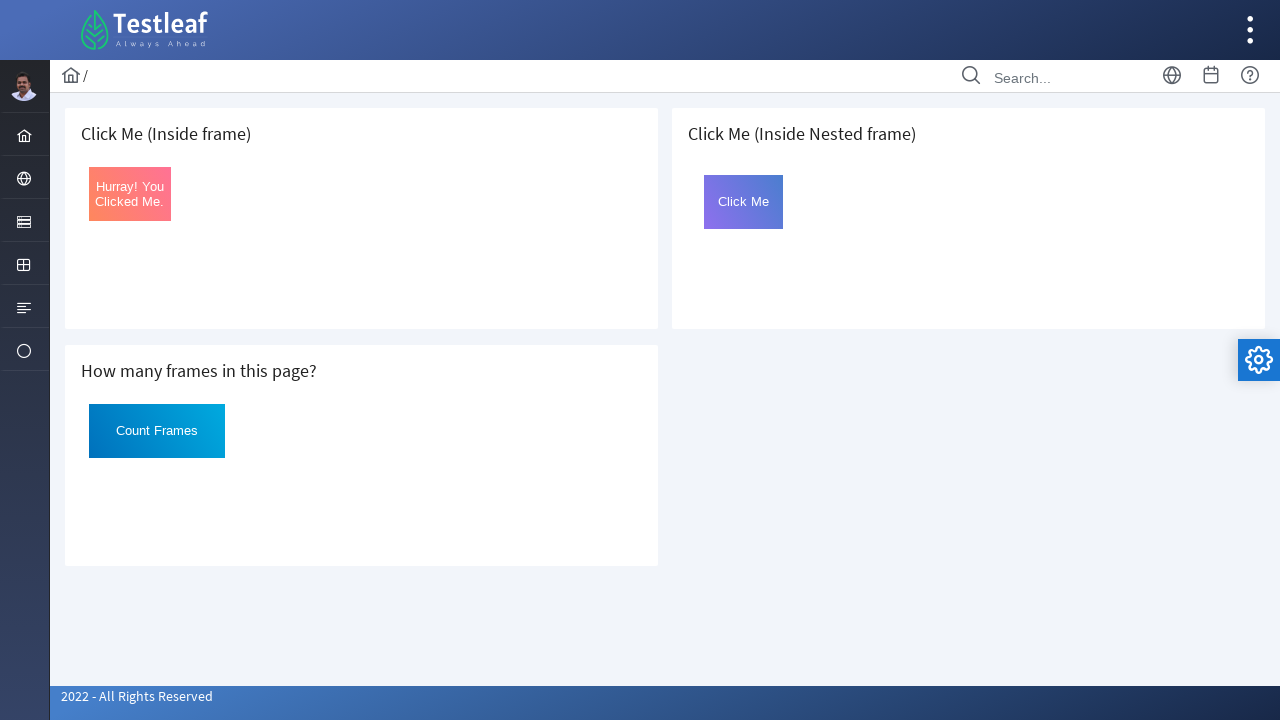

Found 1 nested iframes inside parent frame
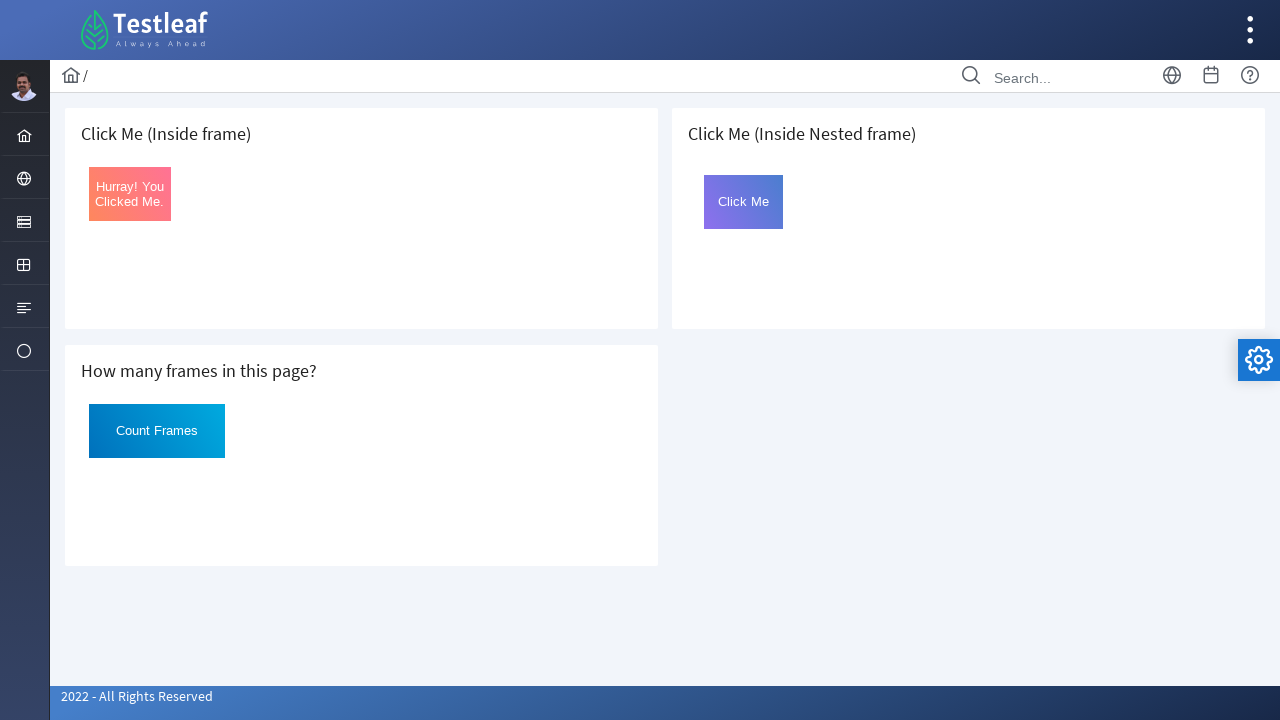

Located nested frame with name 'frame2'
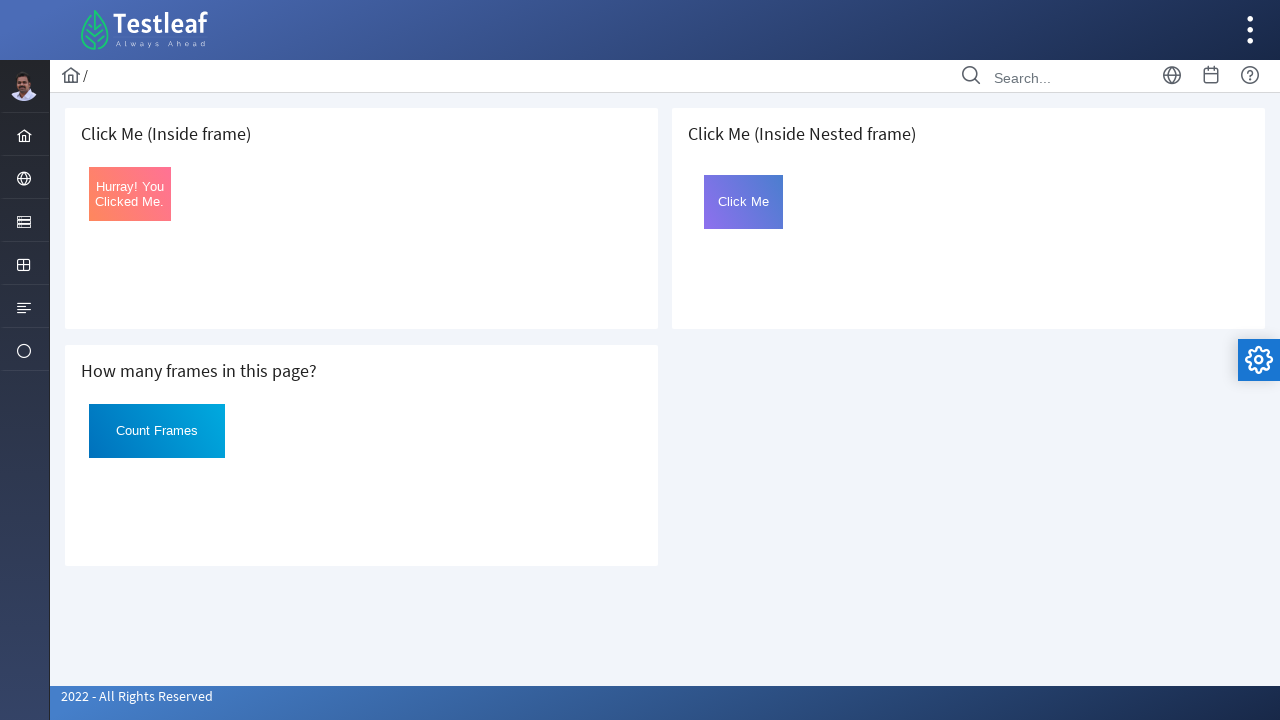

Clicked 'Click Me' button inside nested frame at (744, 202) on xpath=//h5[text()=' Click Me (Inside Nested frame)']/following-sibling::iframe >
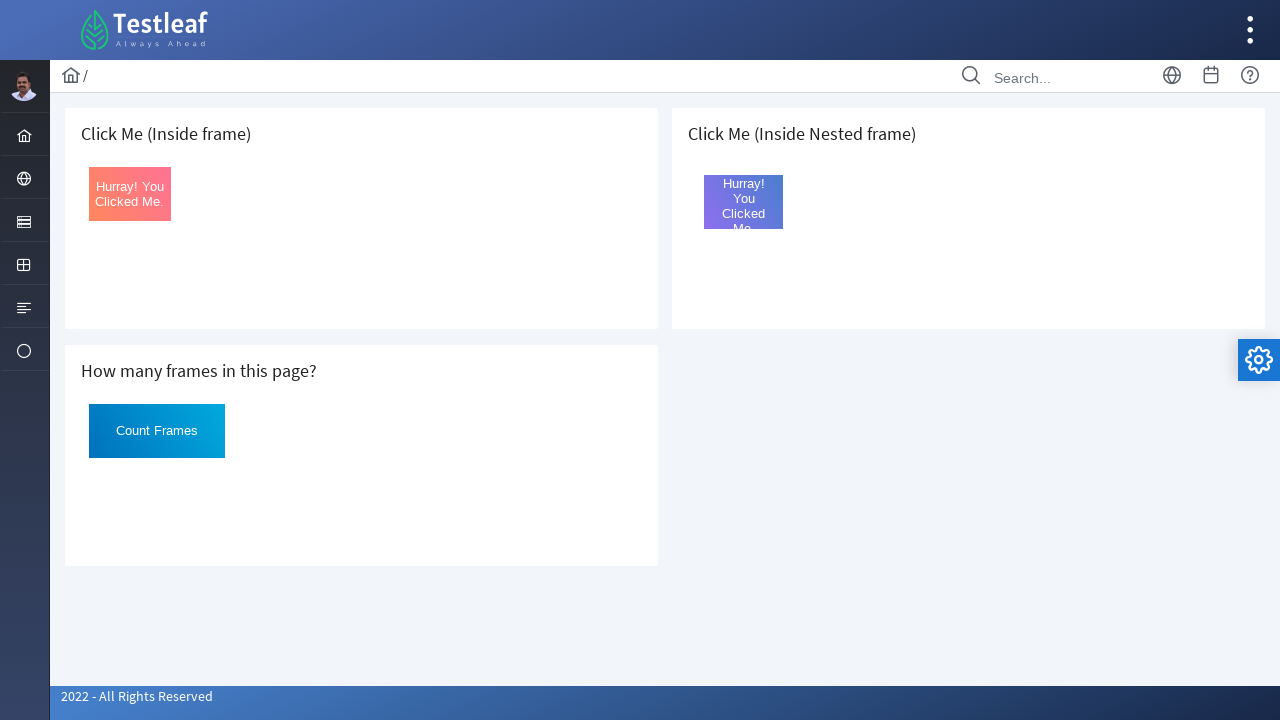

Waited 5 seconds to observe result of nested frame button click
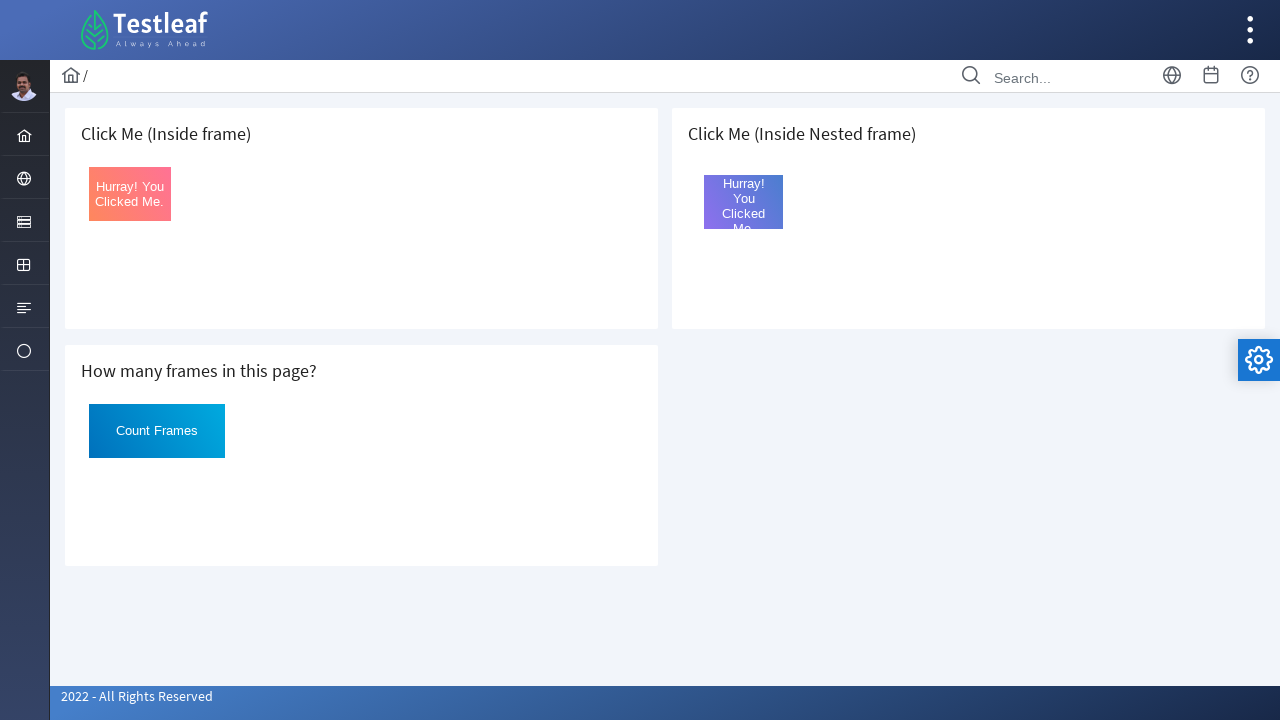

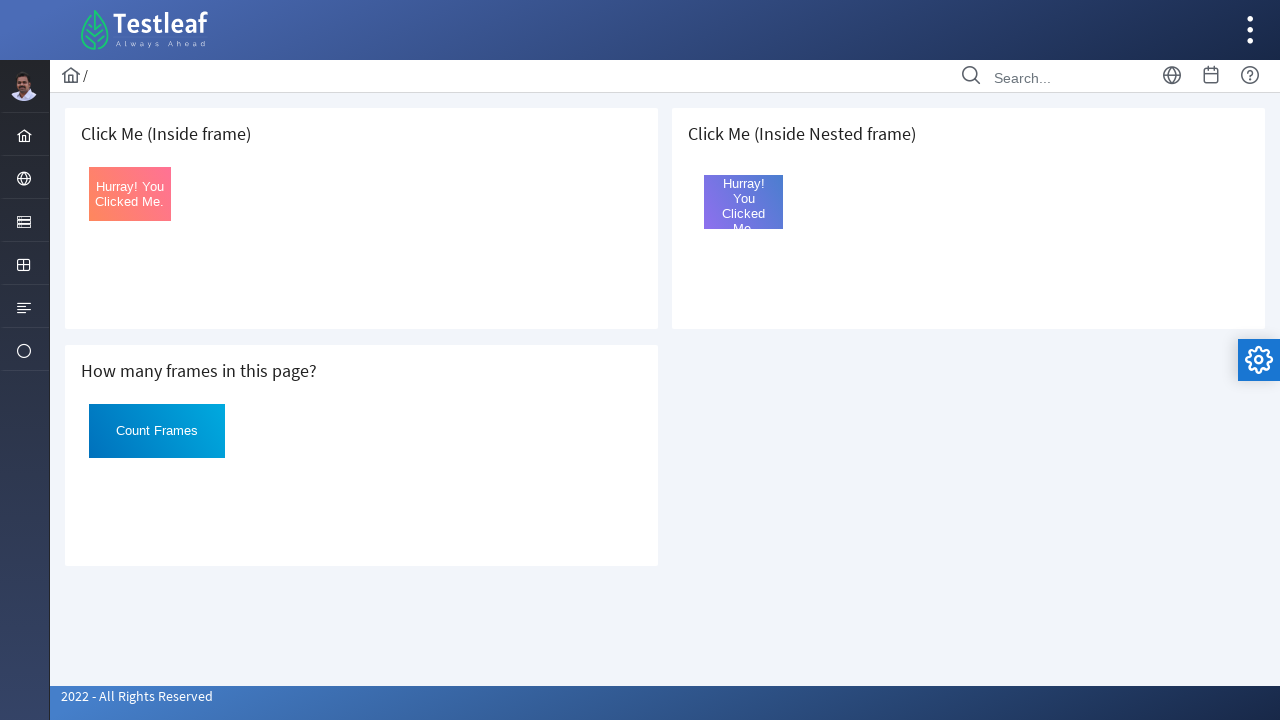